Tests window handling by clicking a link that opens a new window, switching to it, verifying content, closing it, and switching back

Starting URL: http://the-internet.herokuapp.com/windows

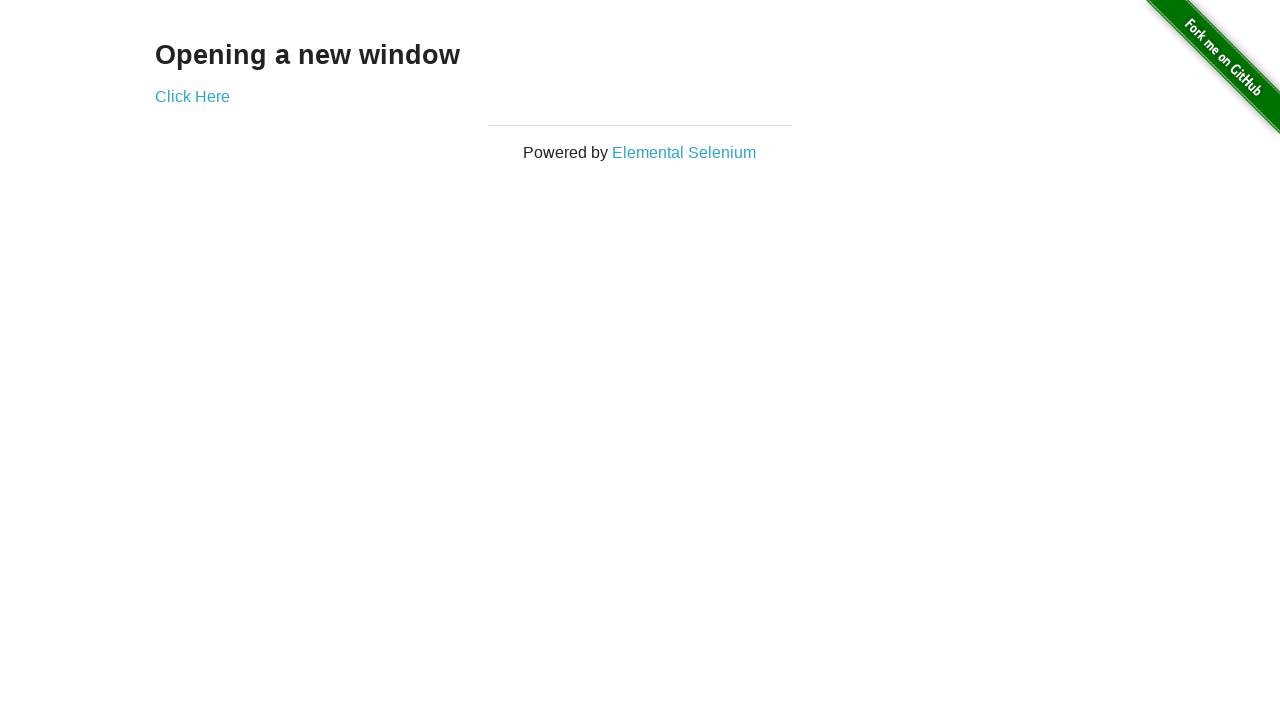

Clicked 'Click Here' link to open new window at (192, 96) on text=Click Here
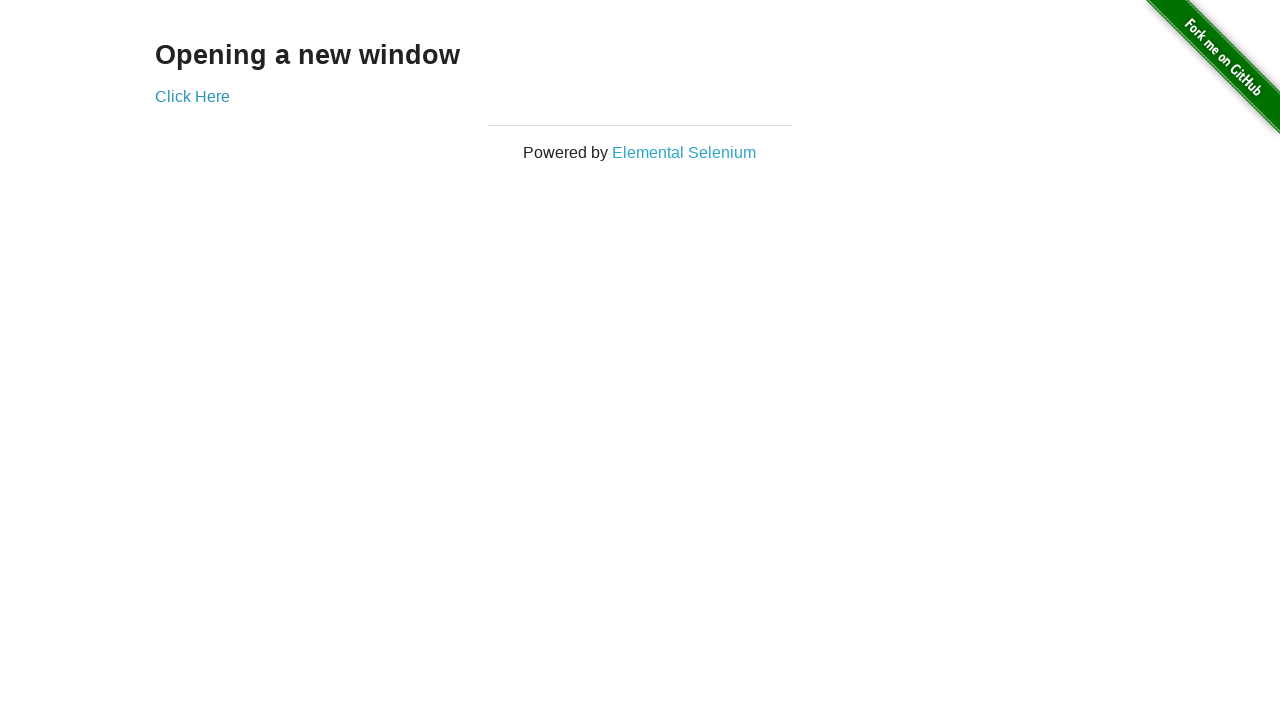

New window opened and captured
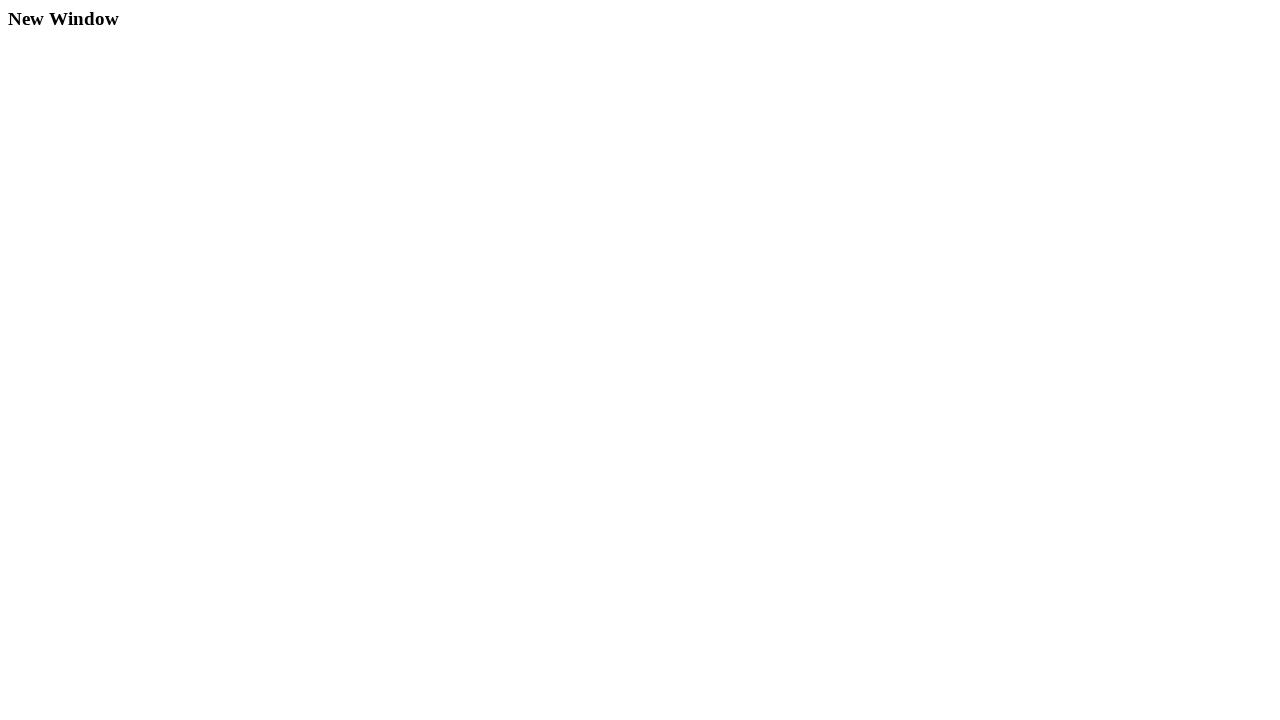

New window finished loading
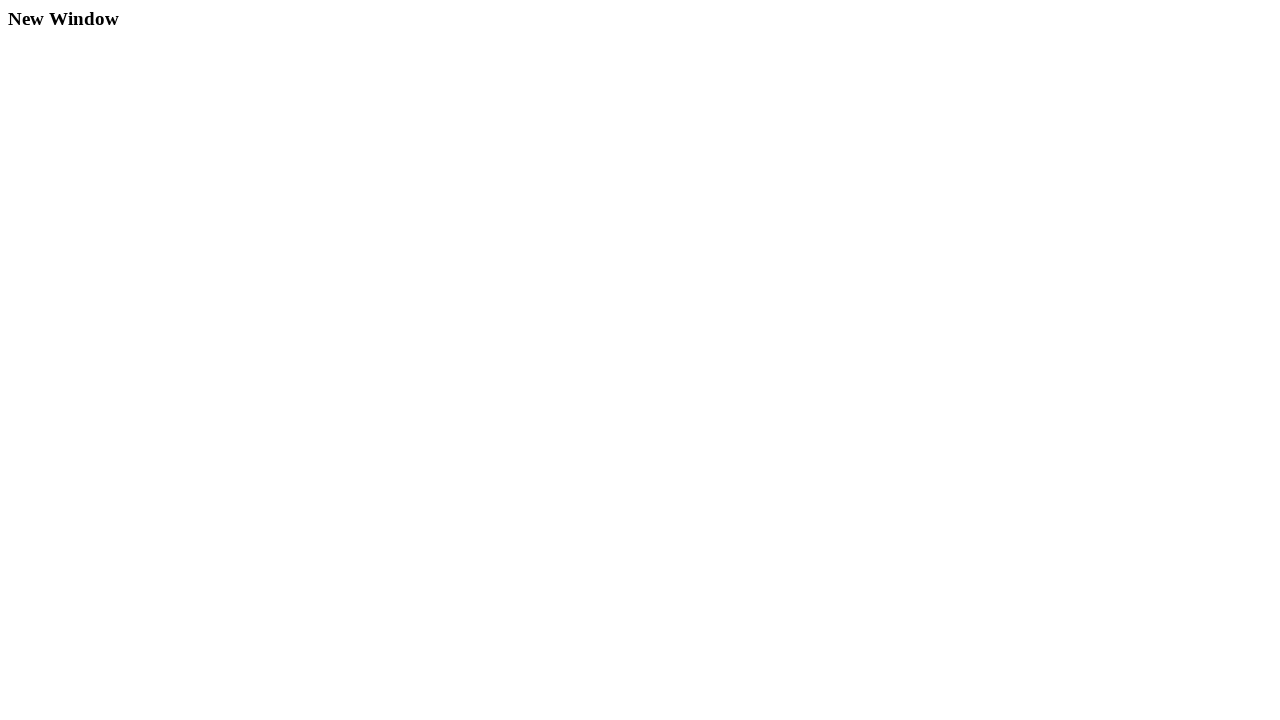

Verified new window contains heading 'New Window'
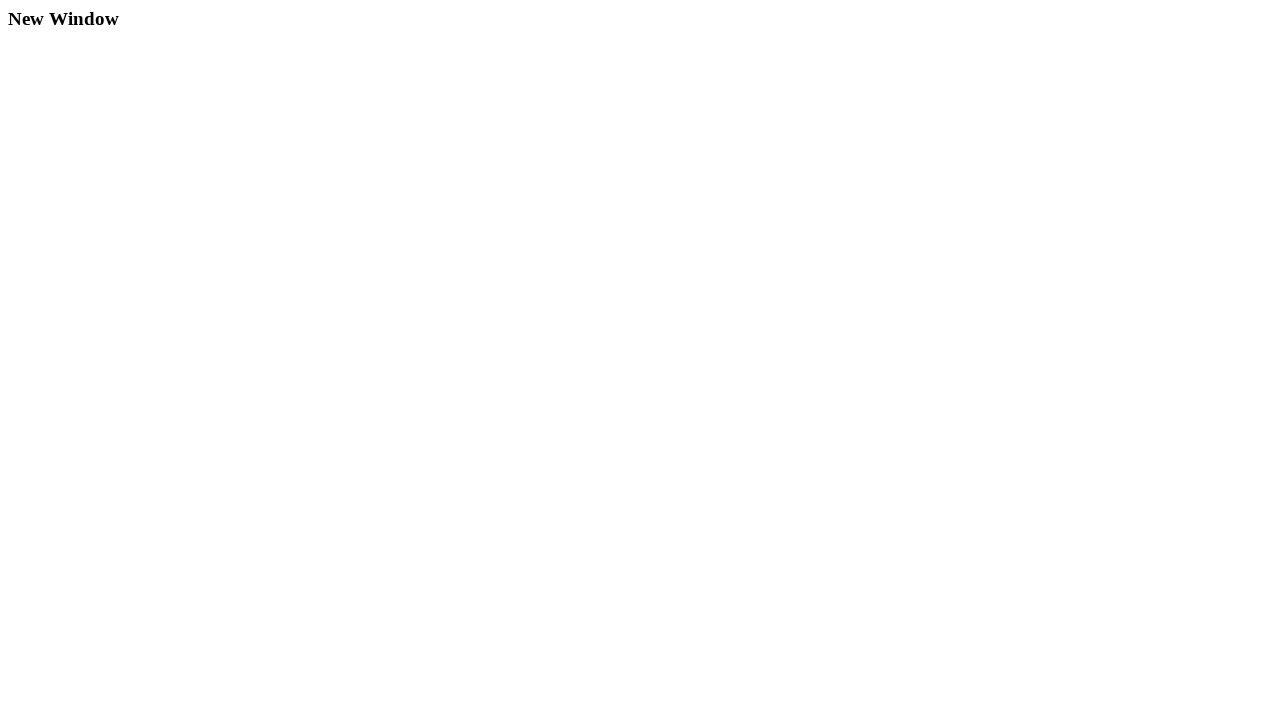

Closed the new window
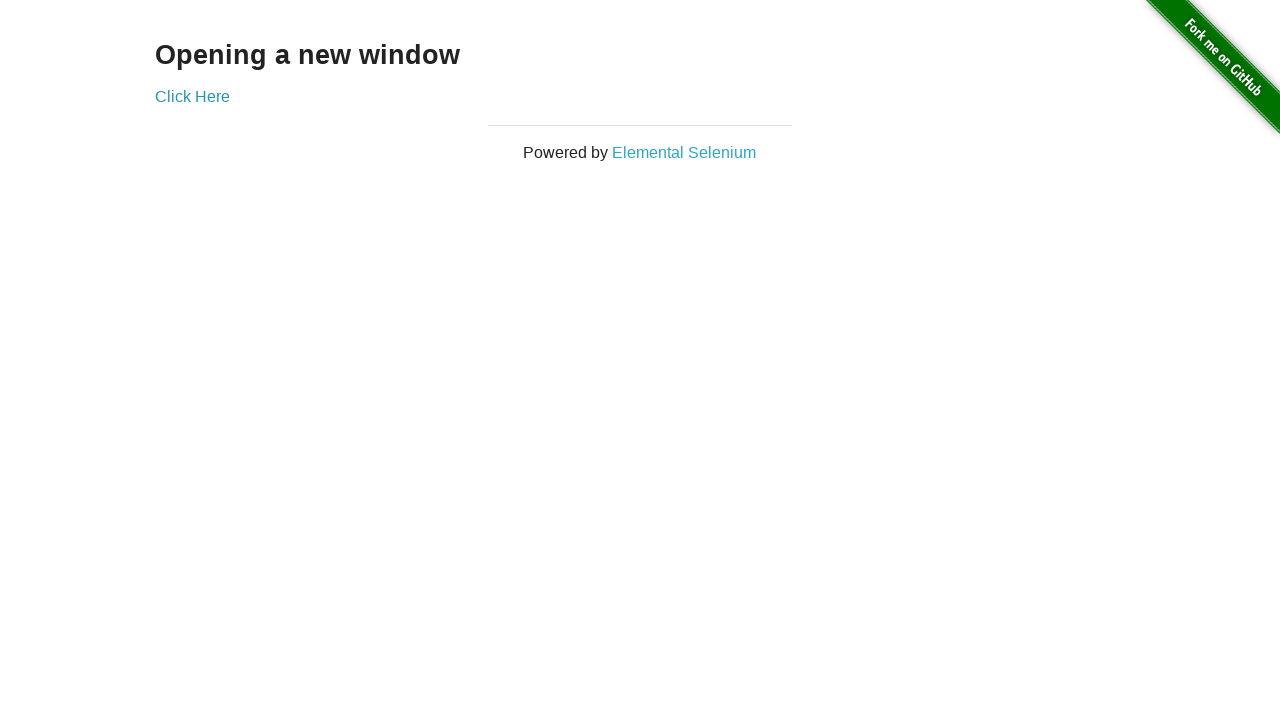

Verified original window still contains 'Opening a new window' heading
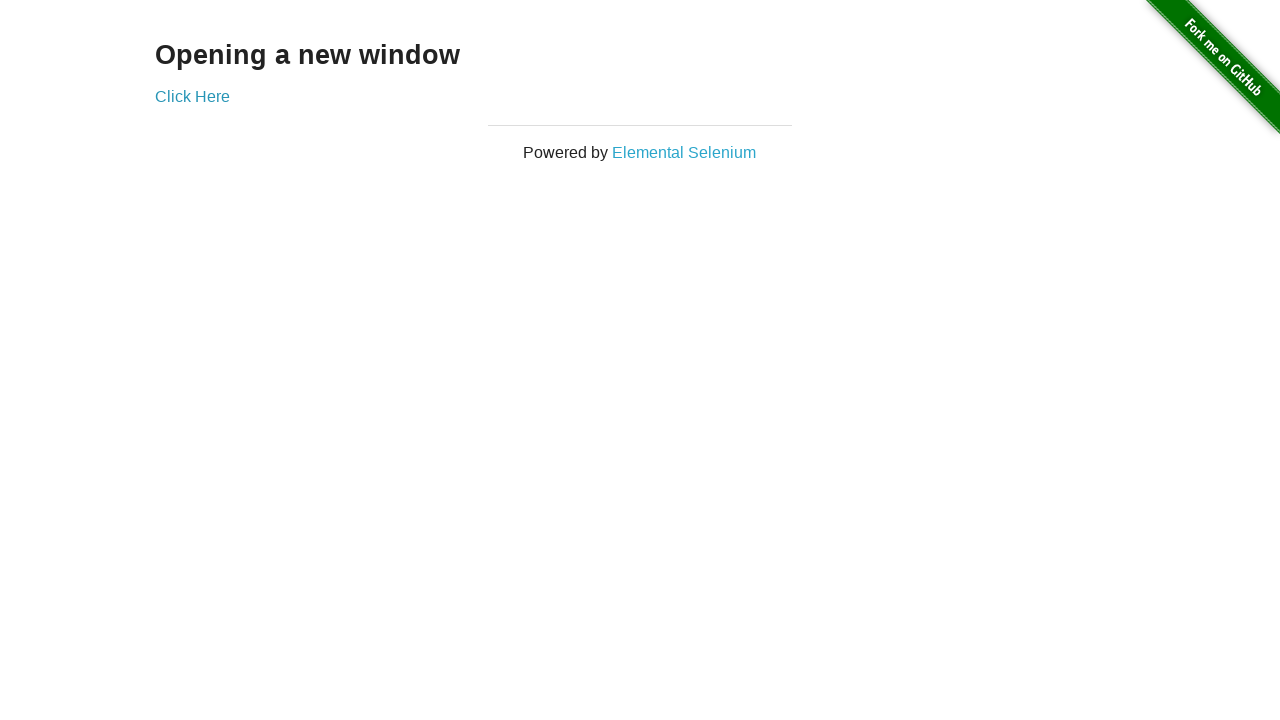

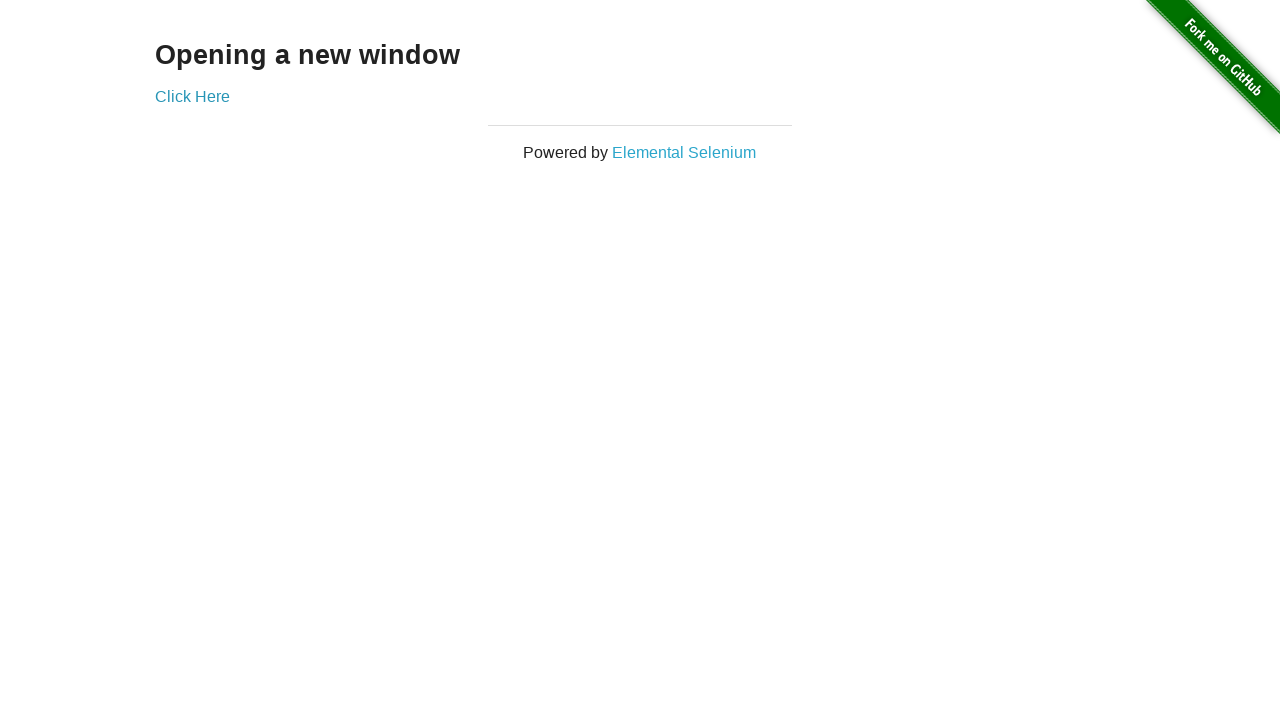